Tests the delete functionality of a todo application by adding a new todo item, hovering over it to reveal the delete button, clicking delete, and verifying the item is removed.

Starting URL: https://example.cypress.io/todo#/

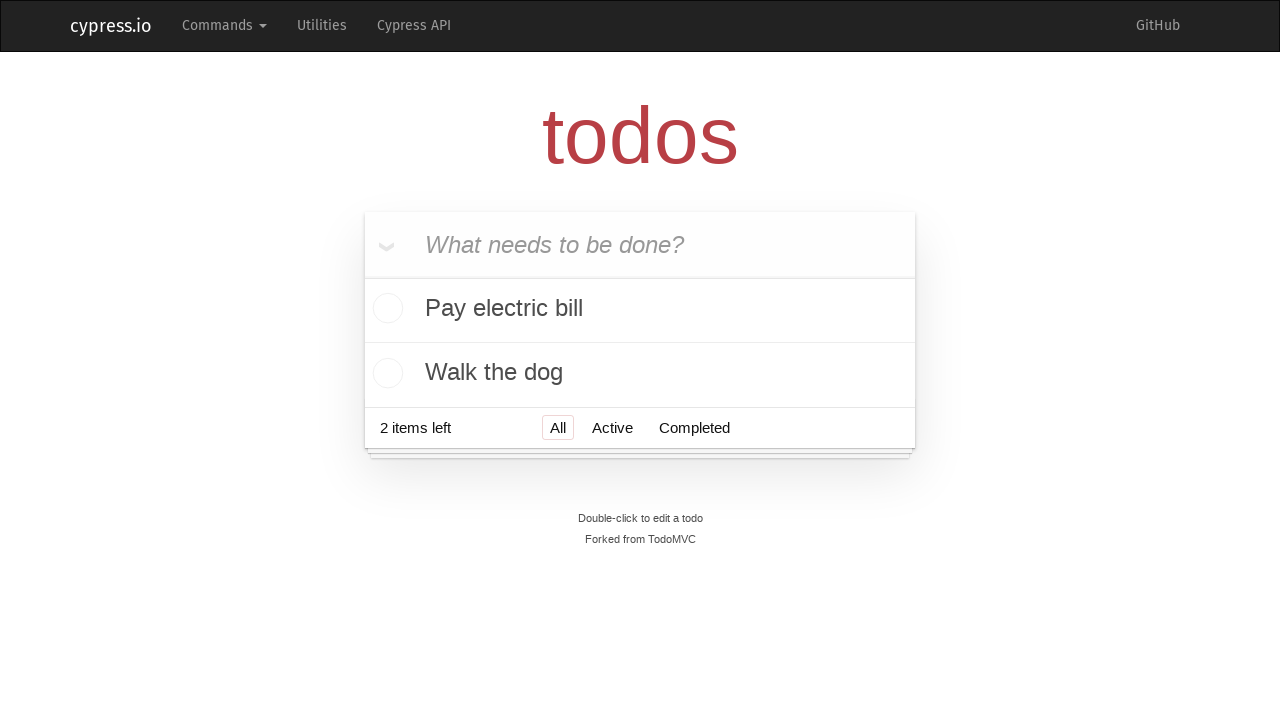

Filled new todo input field with 'Buy cereal' on .new-todo
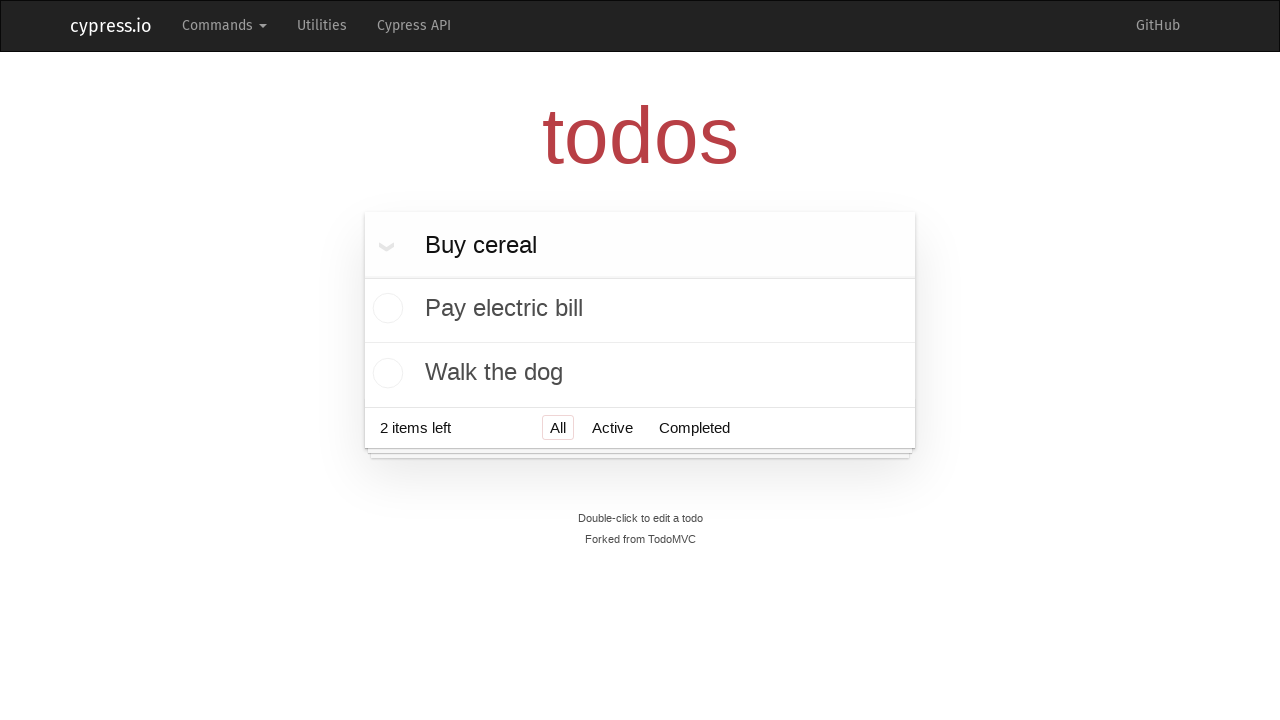

Pressed Enter to submit new todo item on .new-todo
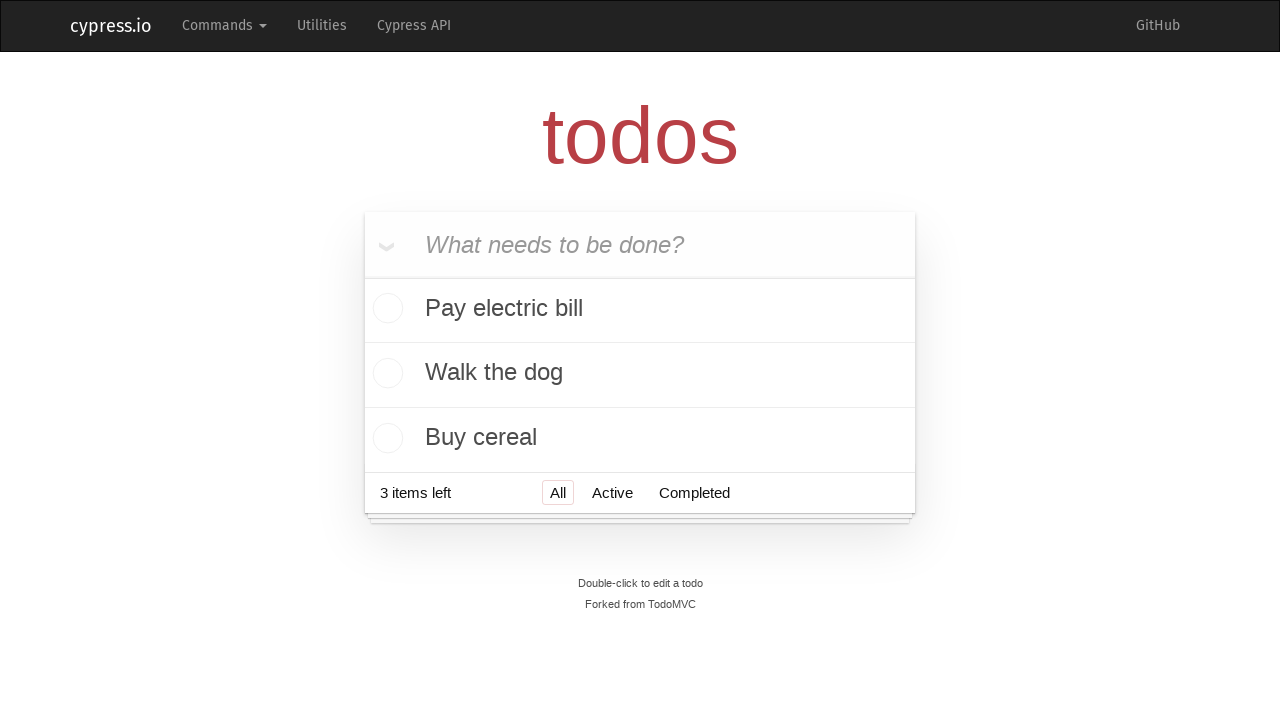

New todo item 'Buy cereal' appeared in the list
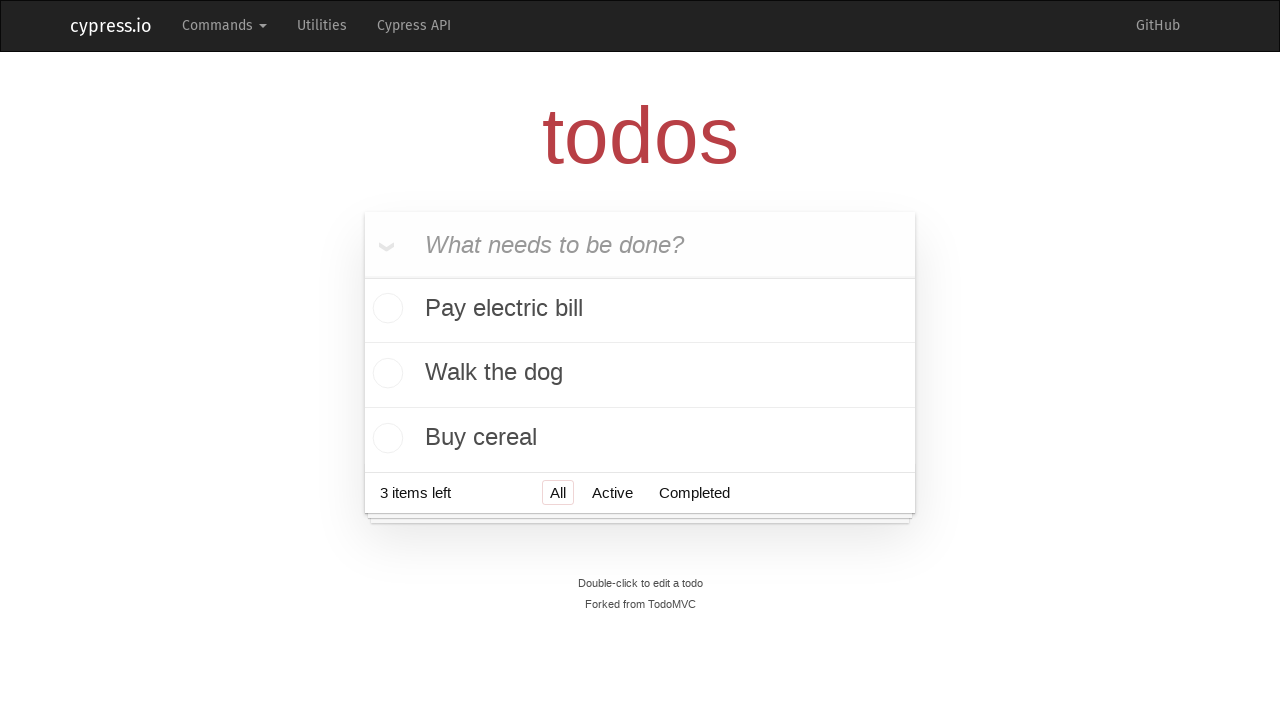

Hovered over todo item to reveal delete button at (640, 438) on .todo-list li:has-text("Buy cereal")
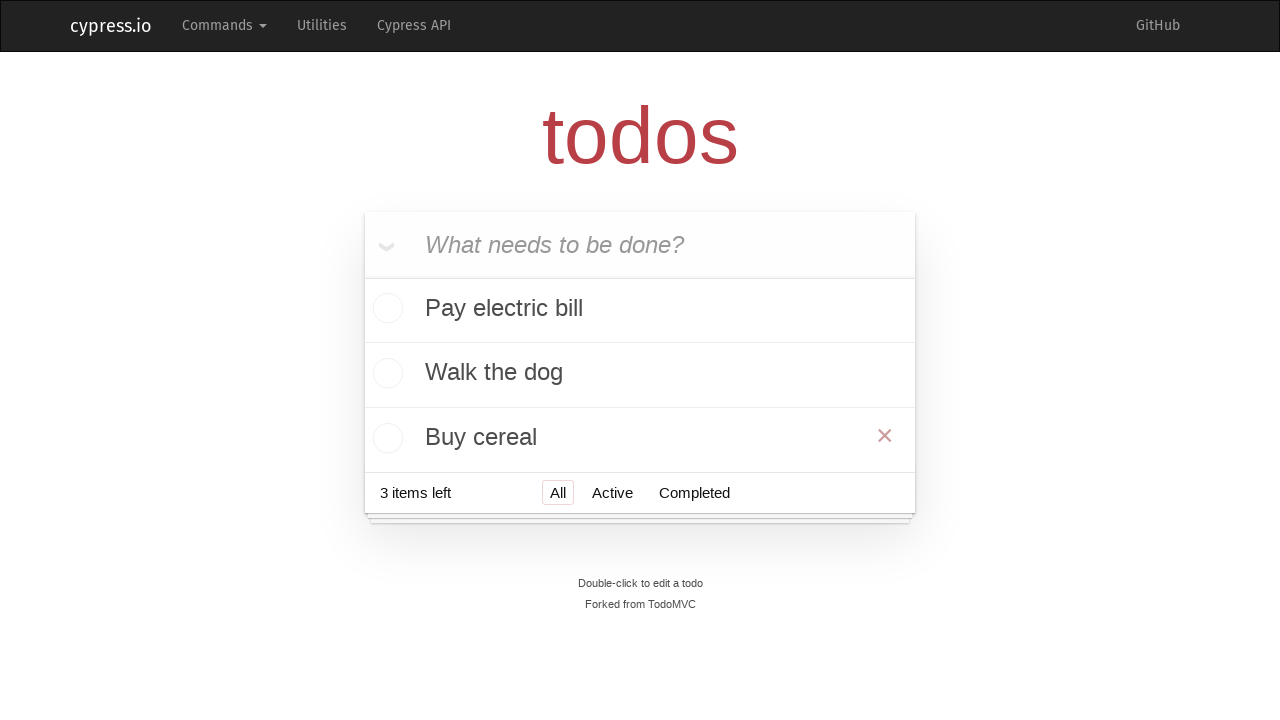

Clicked delete button to remove the todo item at (885, 436) on .todo-list li:has-text("Buy cereal") .destroy
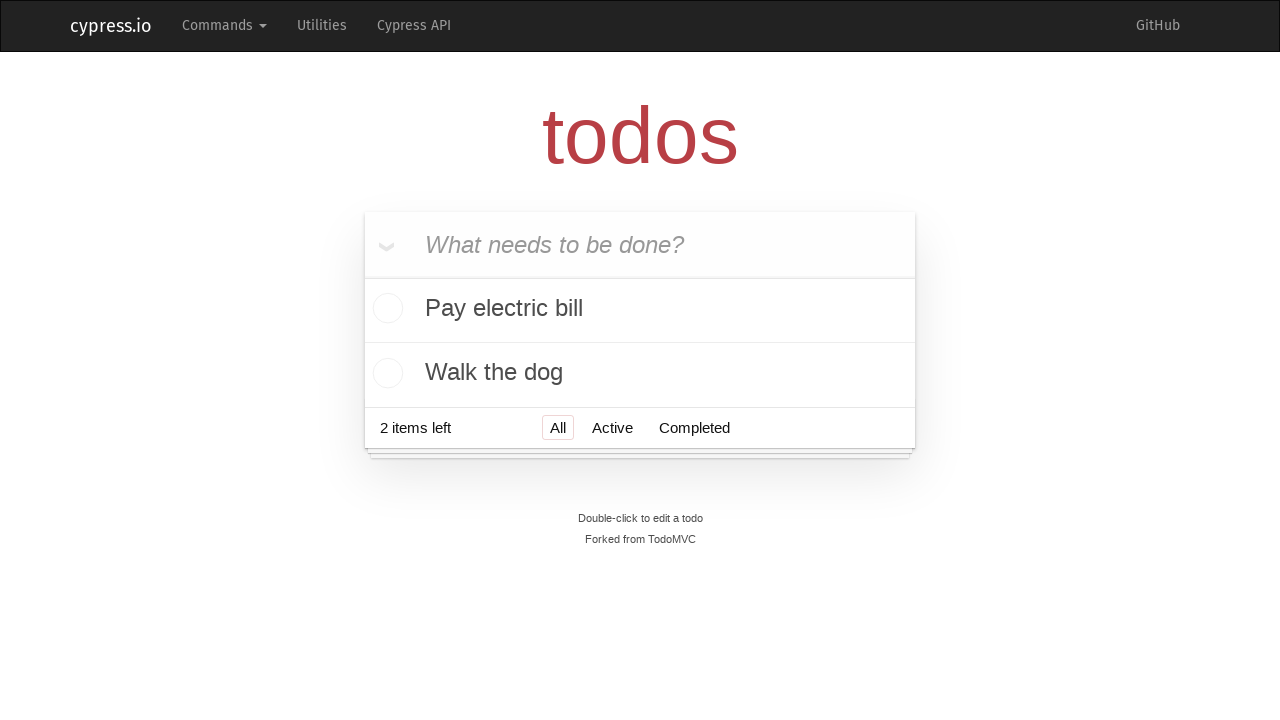

Verified that 'Buy cereal' todo item was successfully deleted
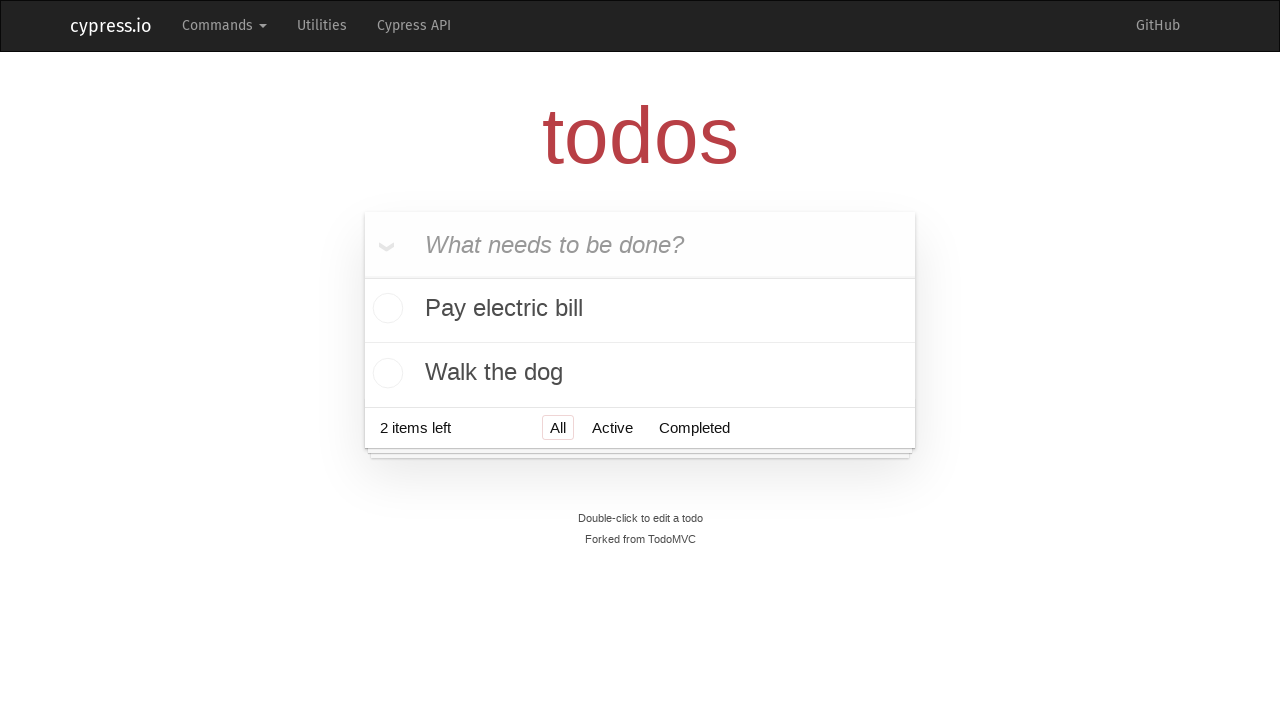

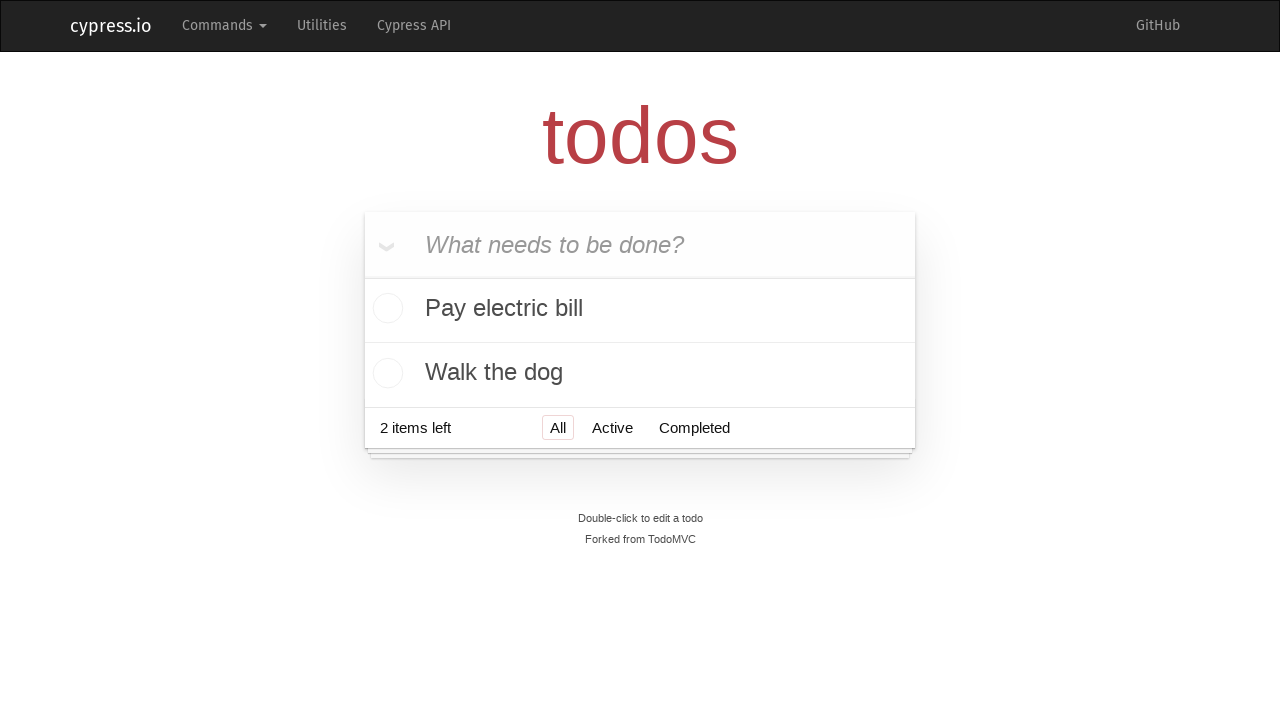